Tests the urgent priority level selection by clicking on it and verifying the background color changes to red.

Starting URL: https://splendorous-starlight-c2b50a.netlify.app/

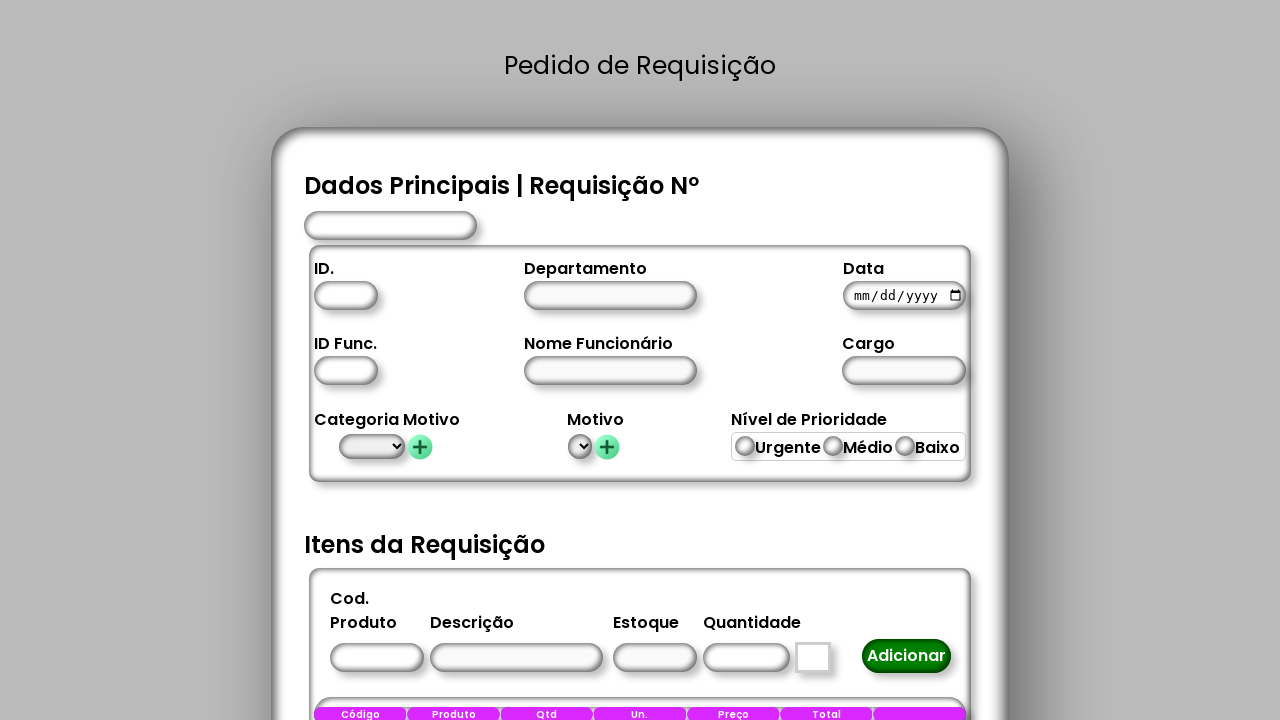

Waited 3 seconds for page to load
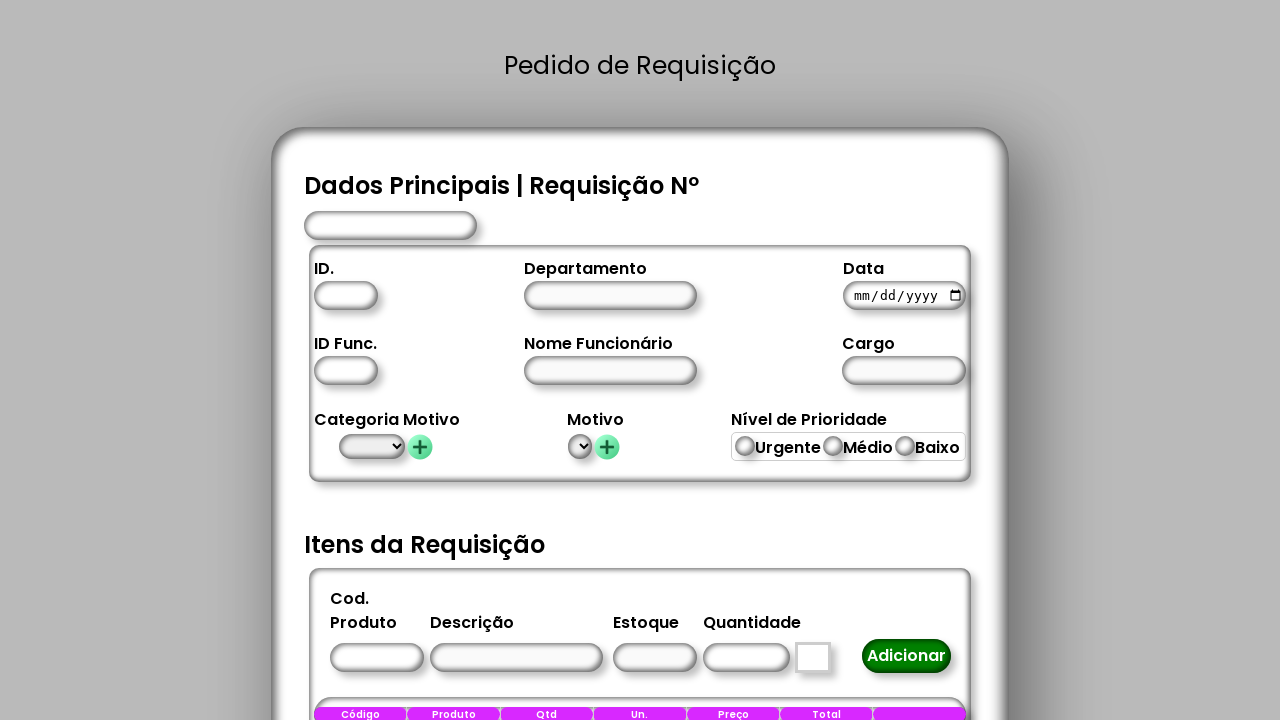

Clicked urgent priority button at (745, 446) on #urgente
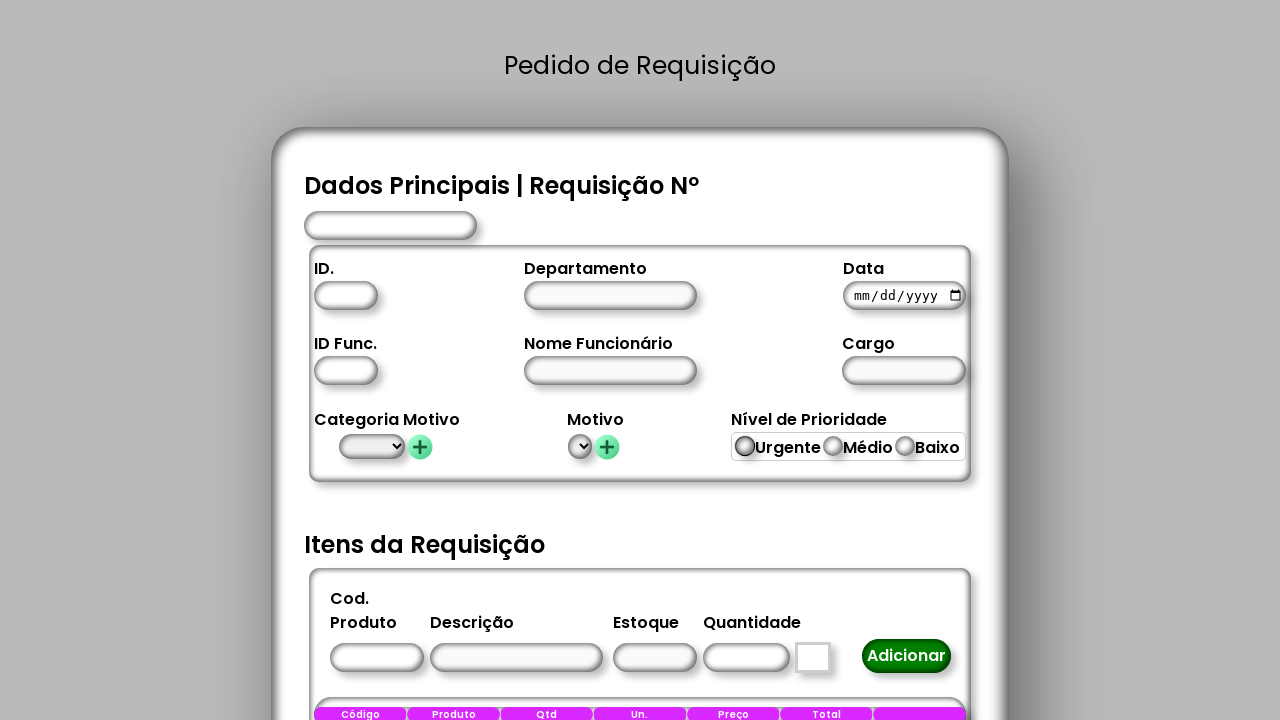

Waited 400ms for visual feedback
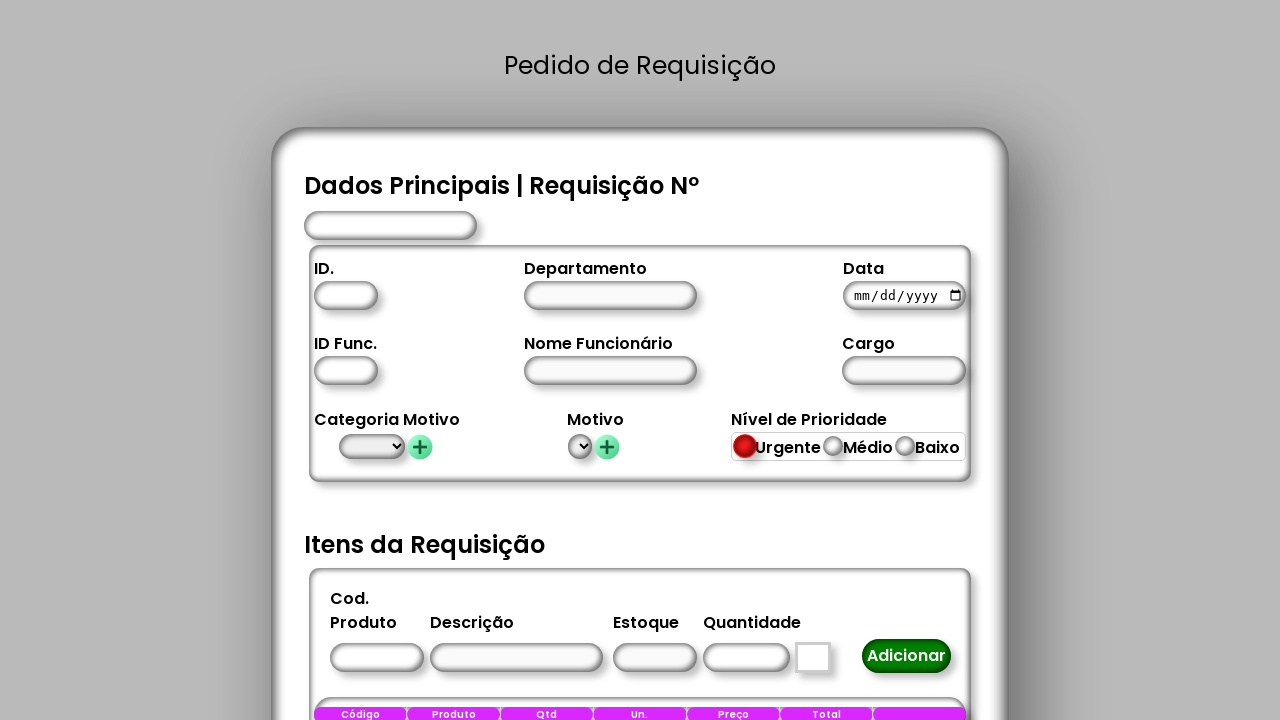

Verified urgent priority button is present and background color changed to red
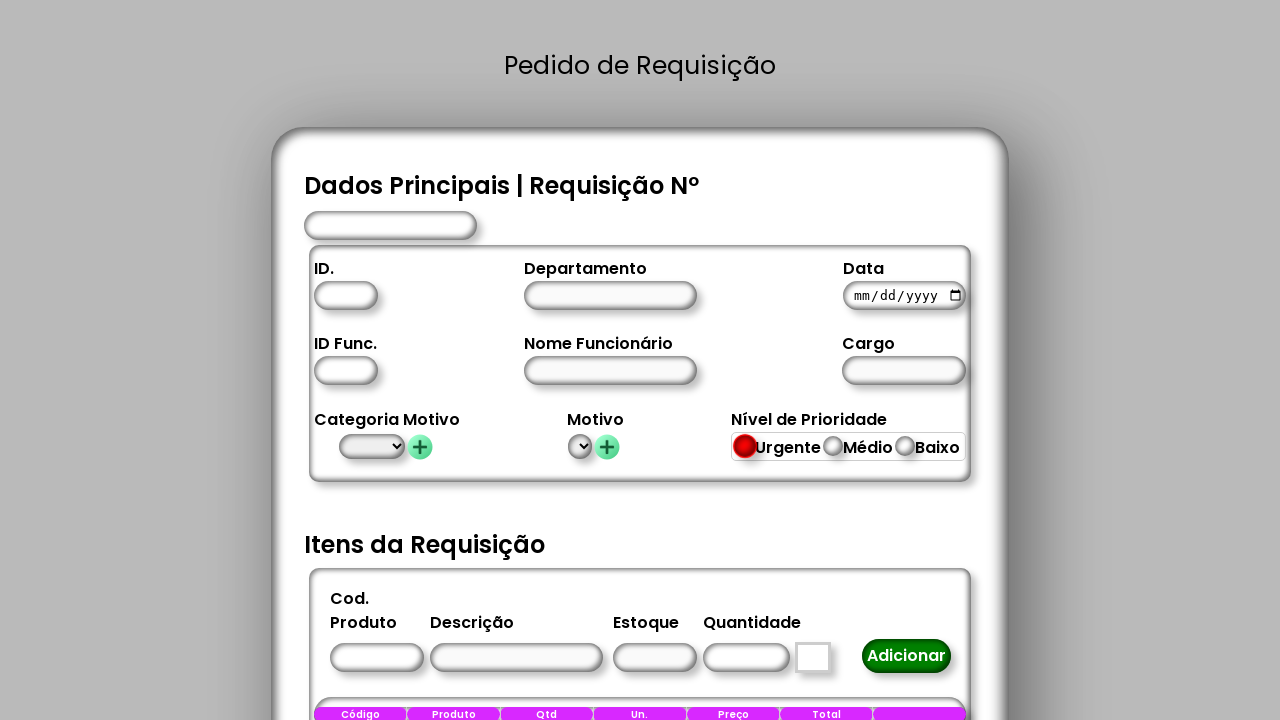

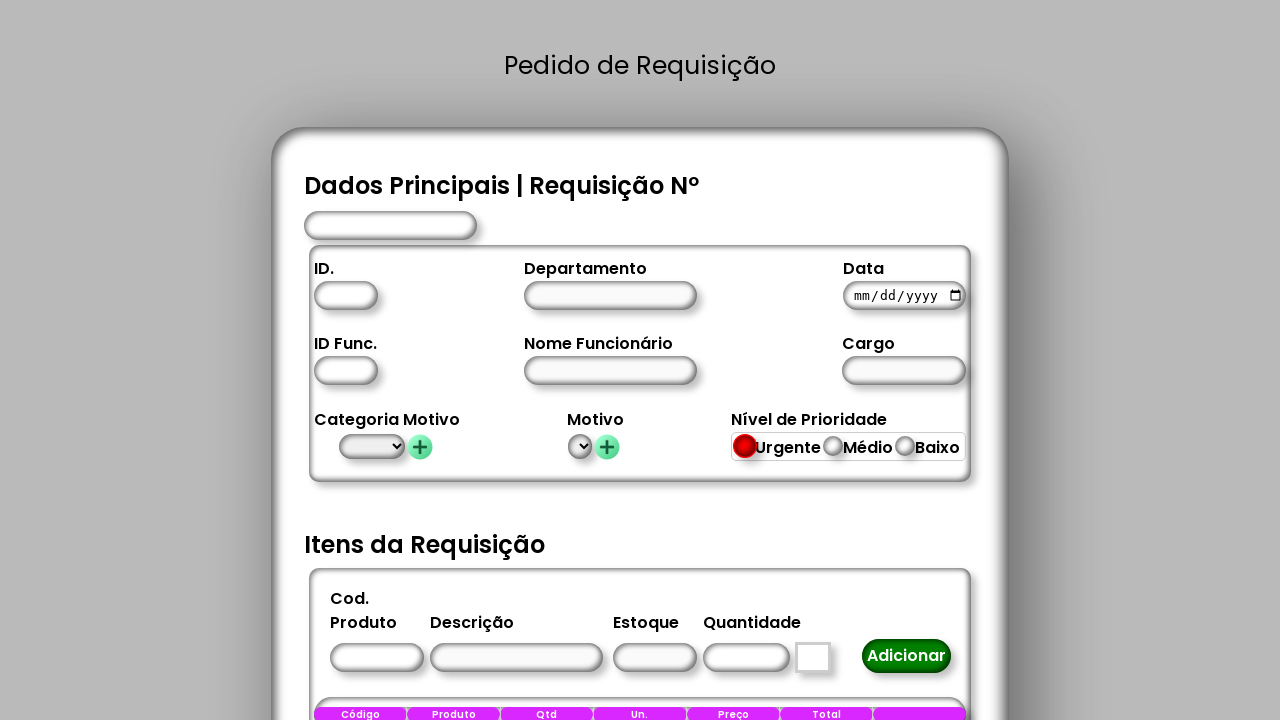